Tests the search functionality on a vegetable/fruit shopping practice site by searching for "Brocolli" and verifying the product name appears correctly in the results.

Starting URL: https://rahulshettyacademy.com/seleniumPractise/#/

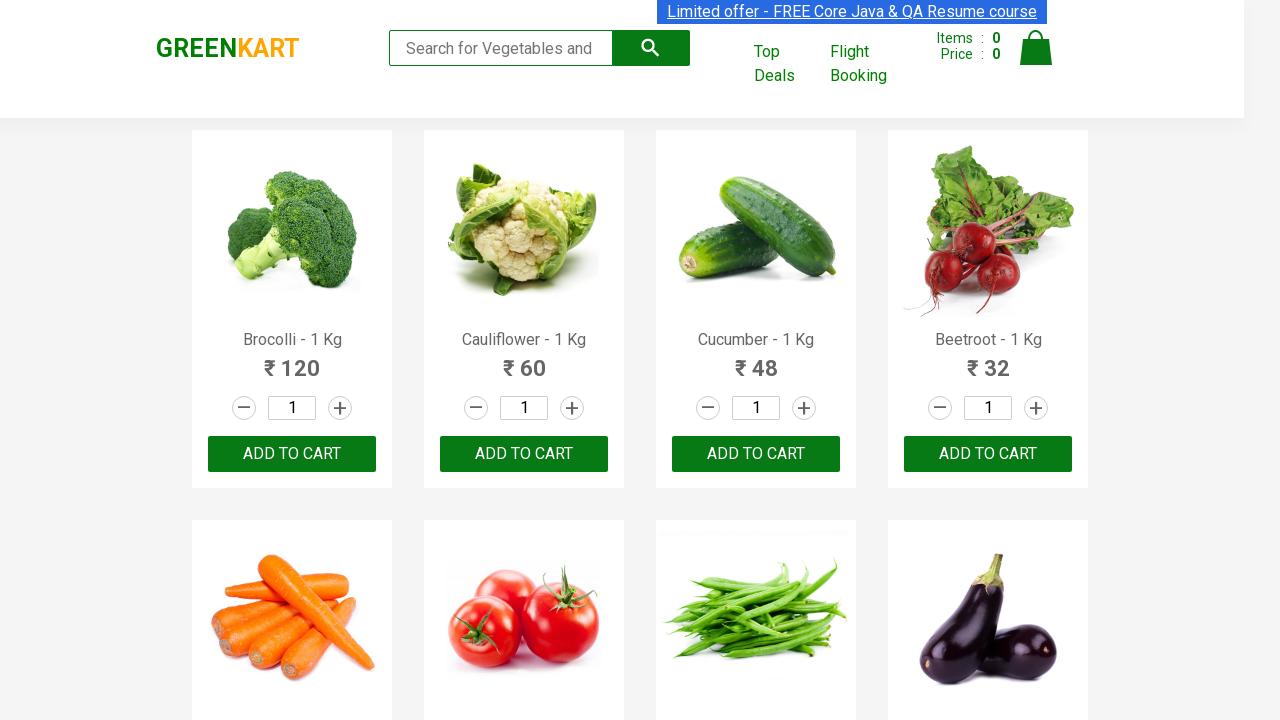

Filled search box with 'Brocolli' on input[placeholder='Search for Vegetables and Fruits']
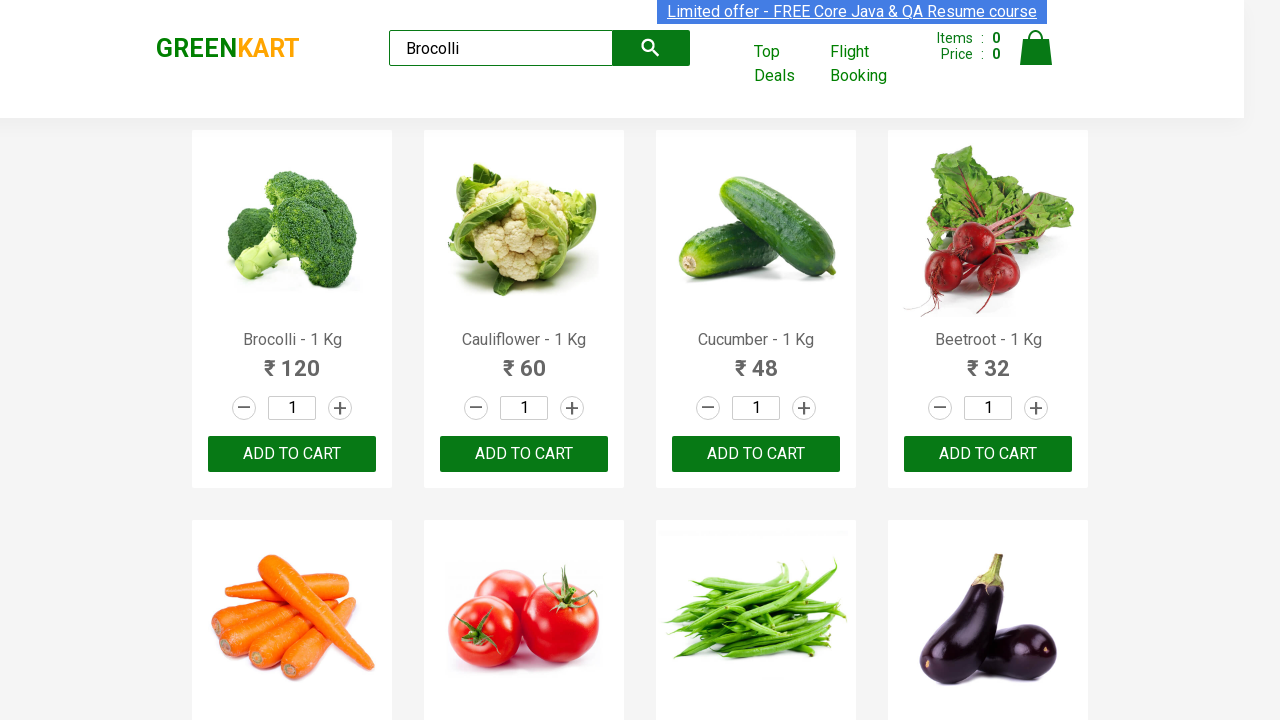

Search results loaded and product element appeared
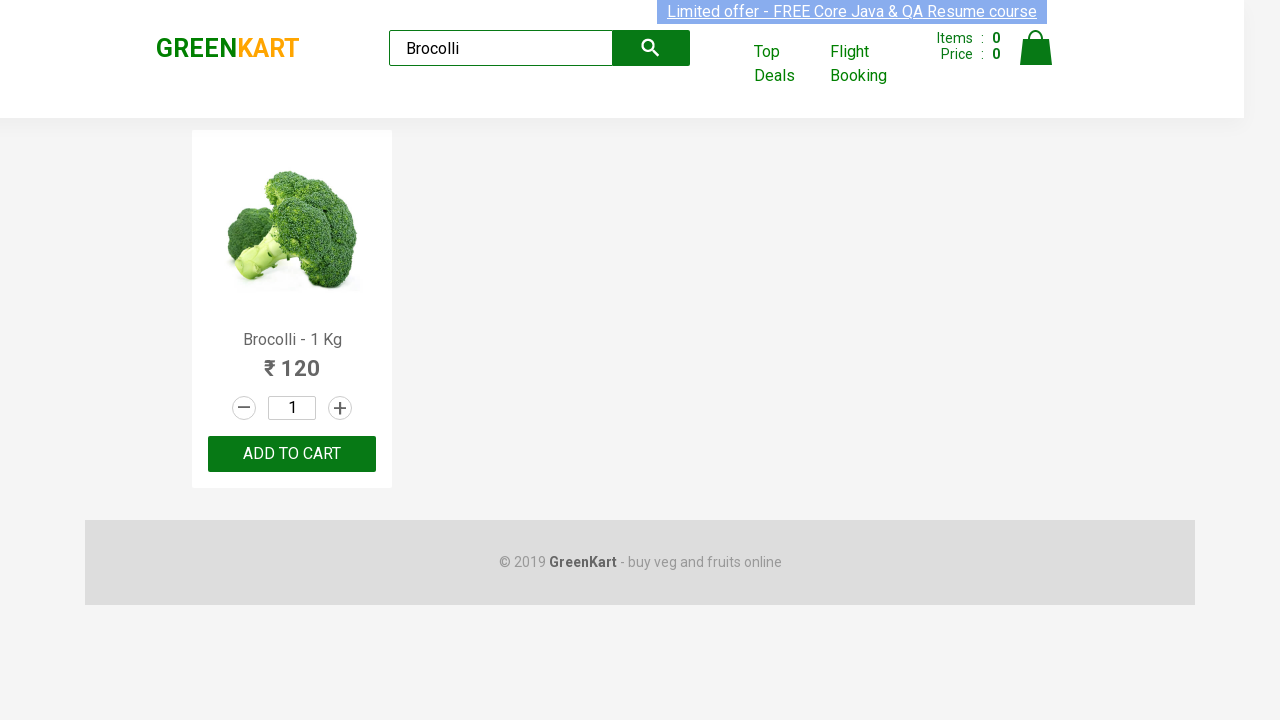

Retrieved product name: 'Brocolli - 1 Kg'
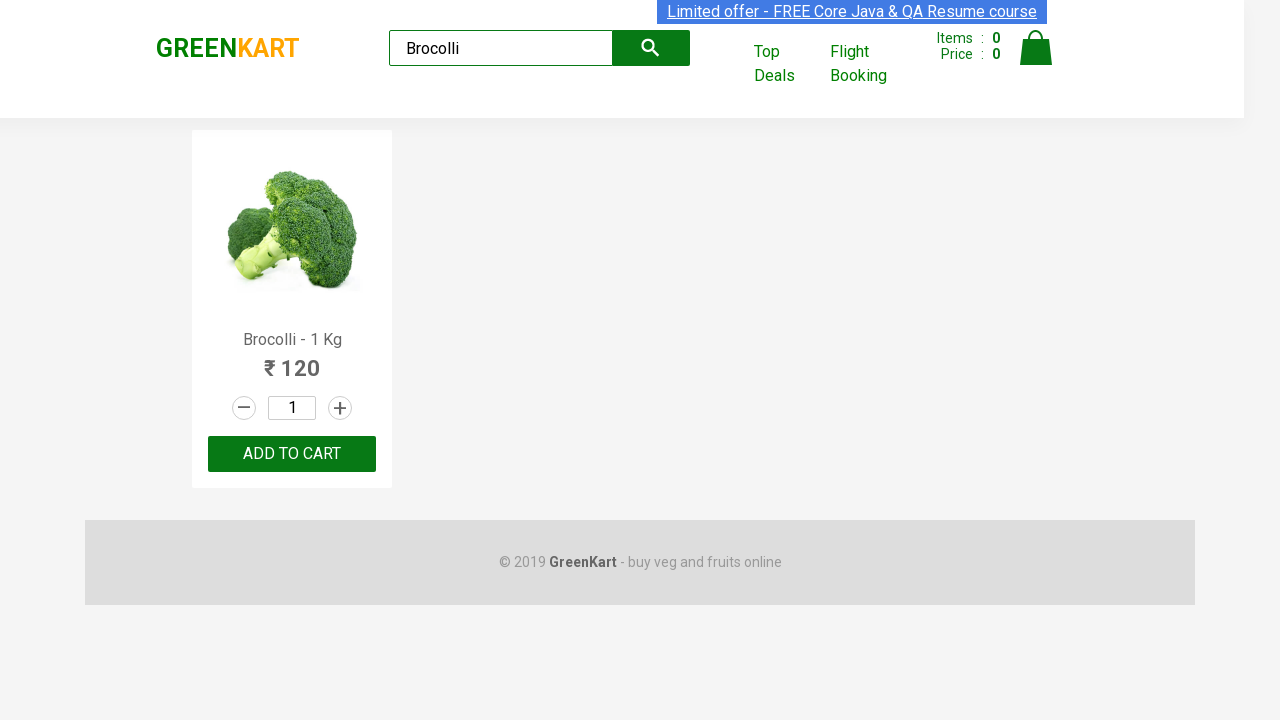

Assertion passed: product name matches expected value 'Brocolli - 1 Kg'
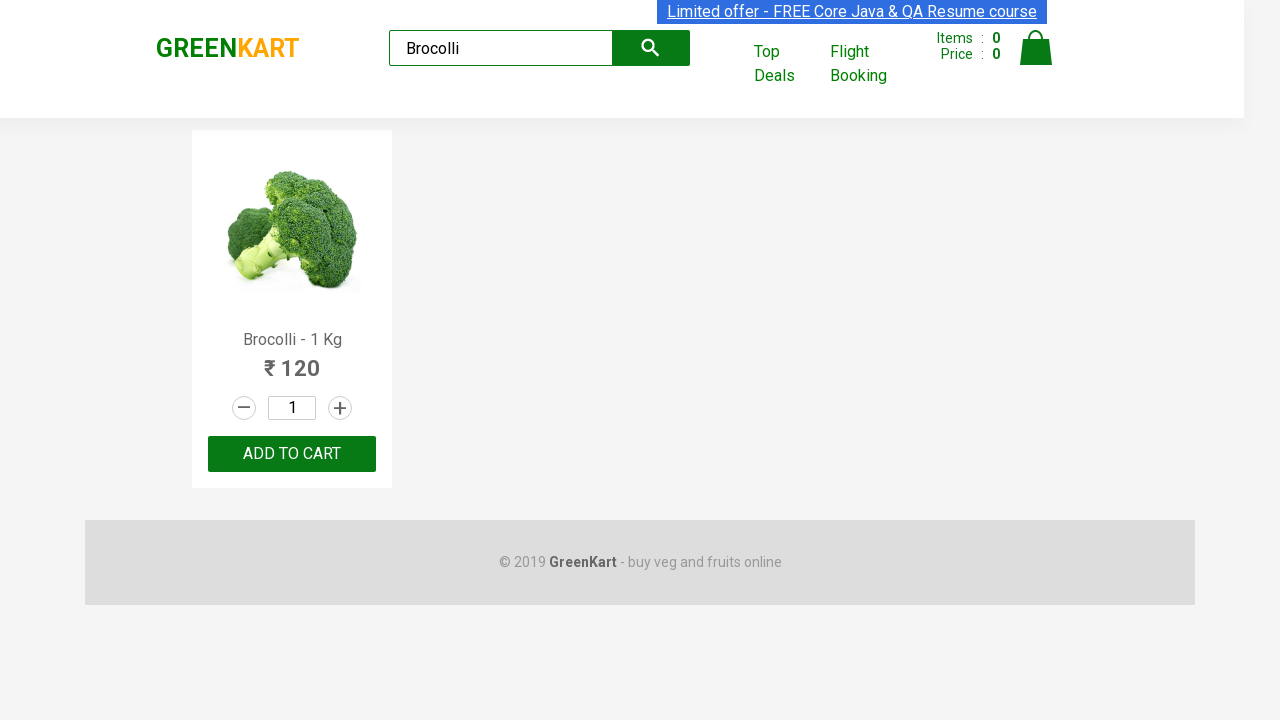

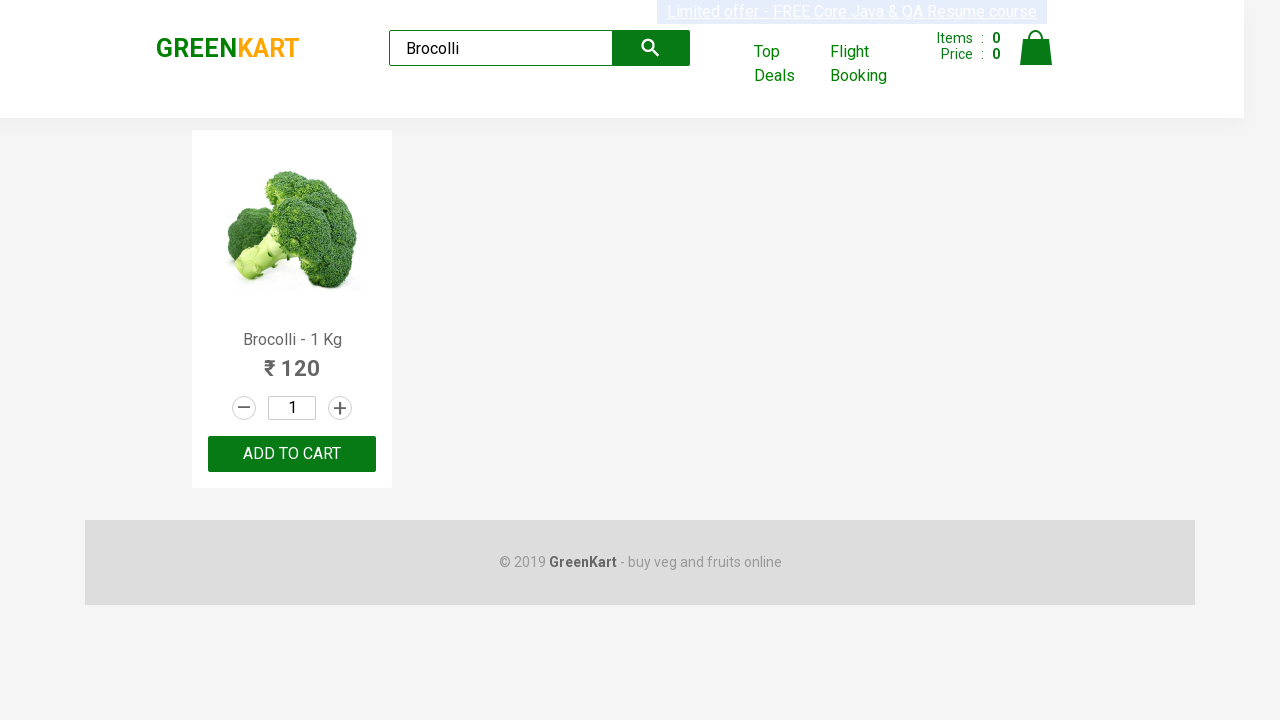